Tests JavaScript scrolling functionality by scrolling to a specific button element on a registration page.

Starting URL: https://demo.automationtesting.in/Register.html

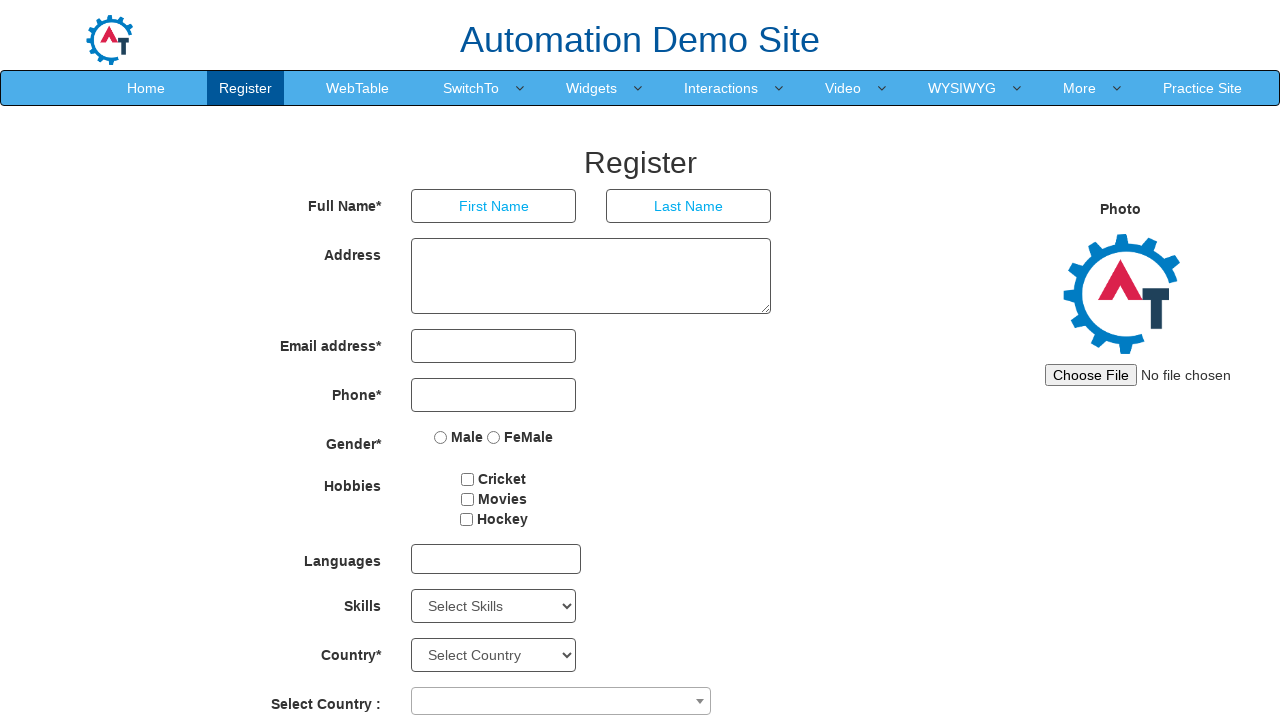

Located button element with id 'Button1'
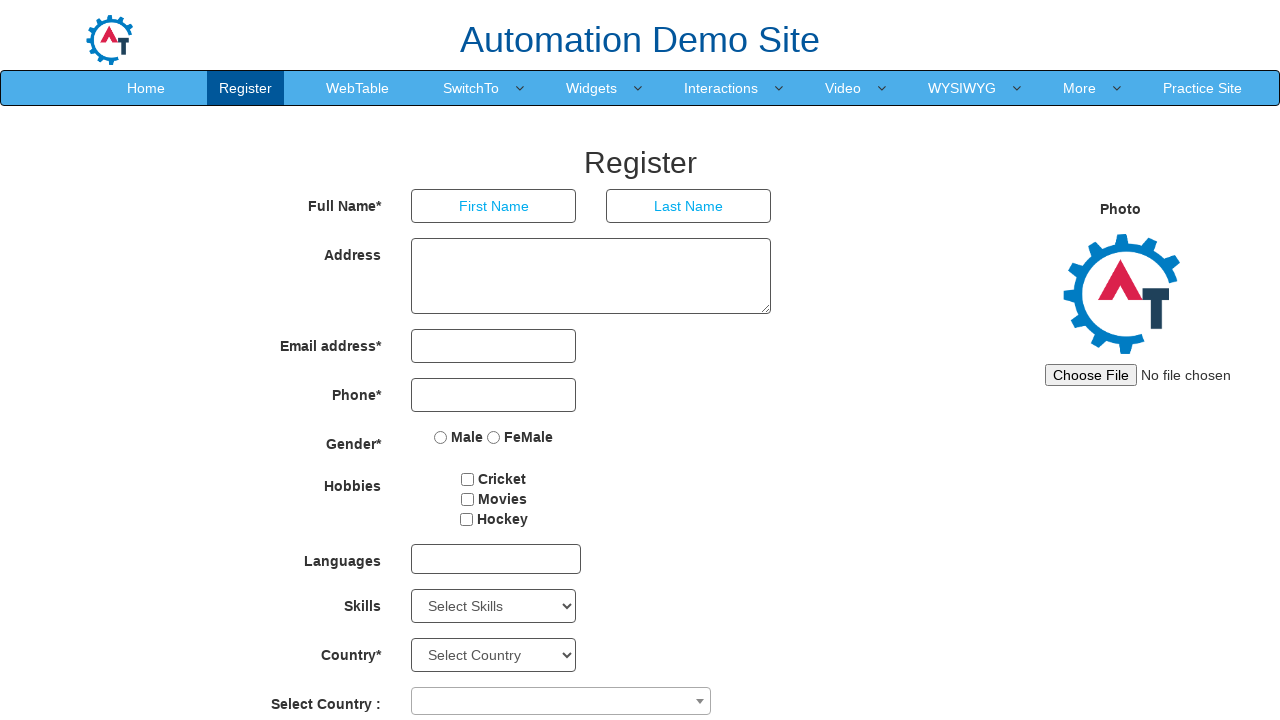

Scrolled to button element using JavaScript
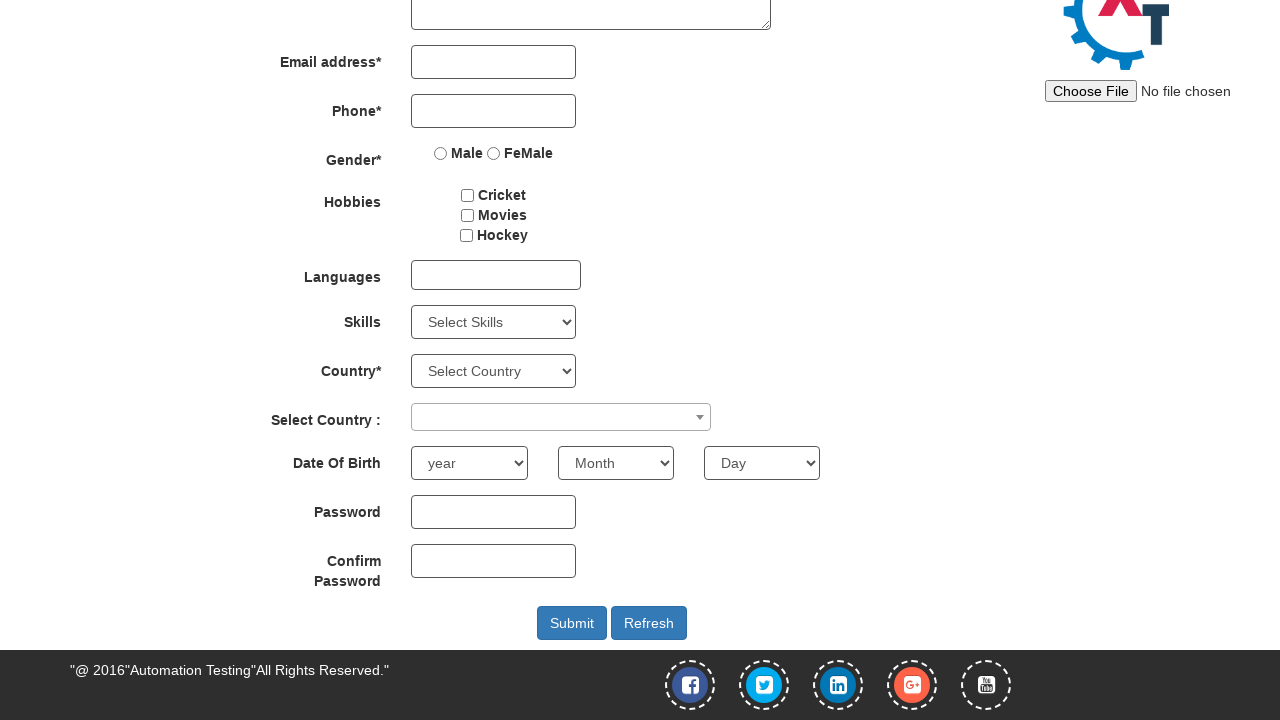

Waited 2 seconds to observe the scroll effect
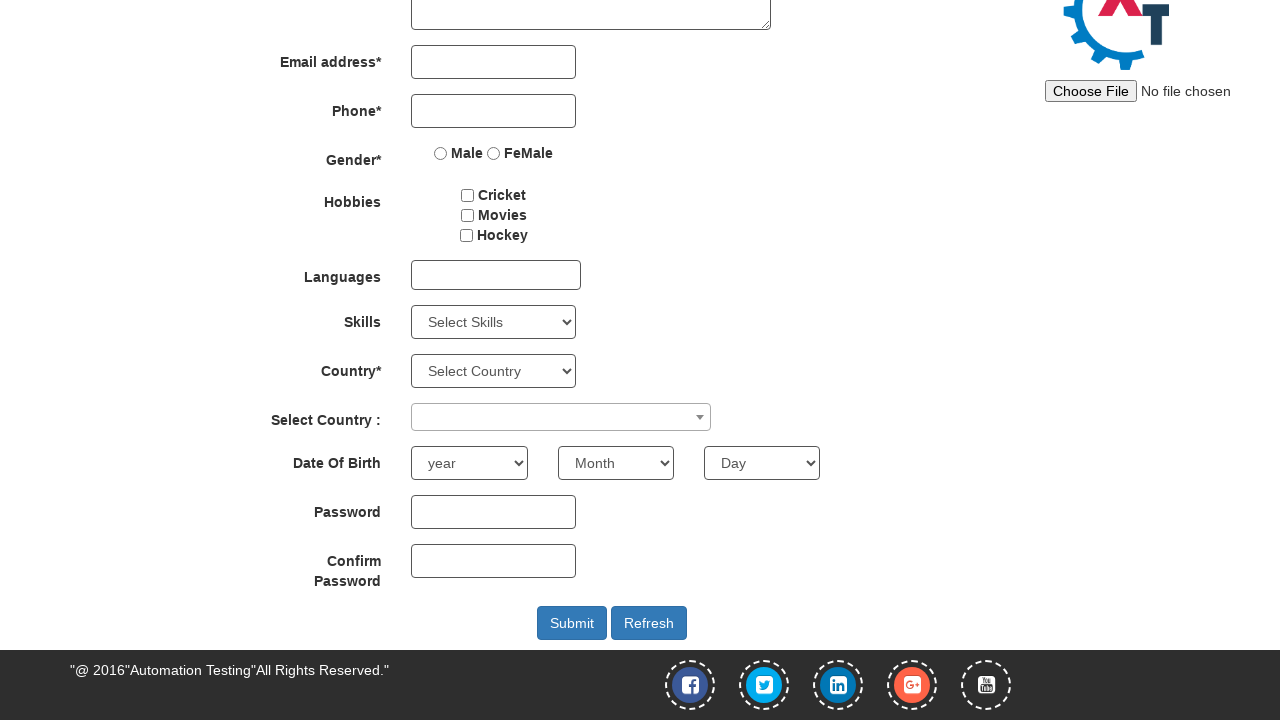

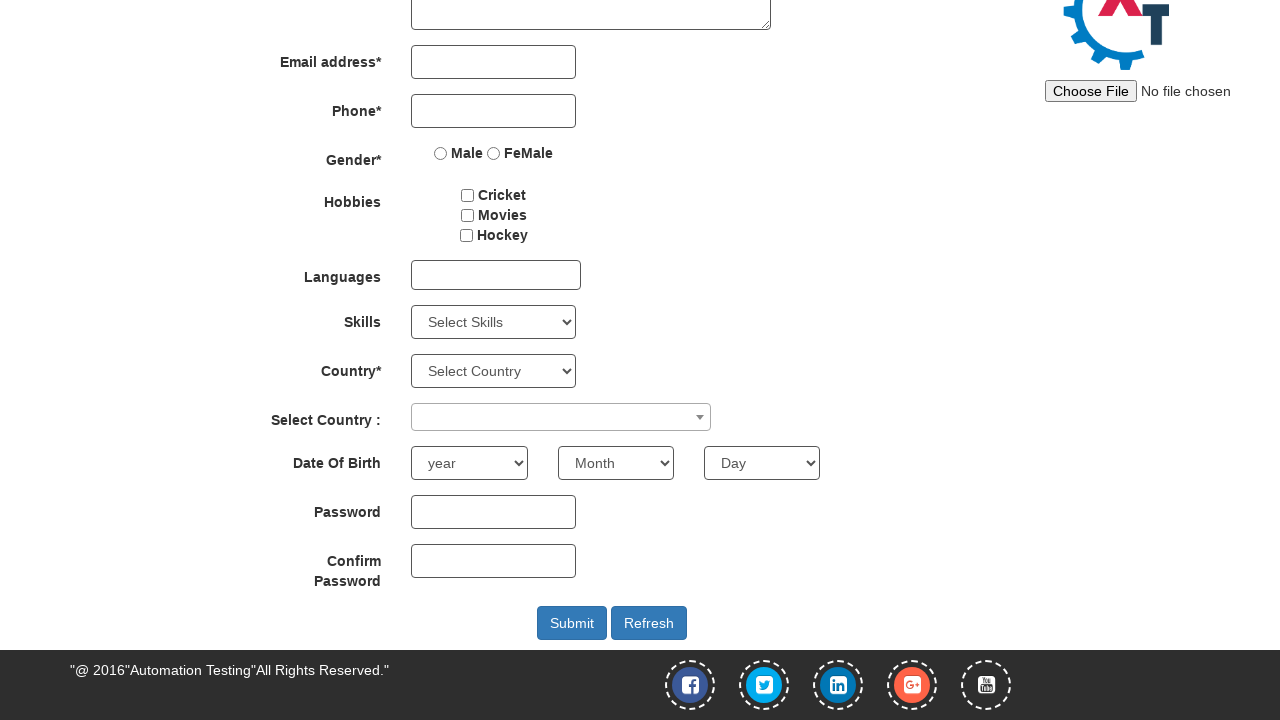